Navigates to the ChromeDriver home page and verifies that the page title contains 'ChromeDriver'

Starting URL: https://chromedriver.chromium.org/home

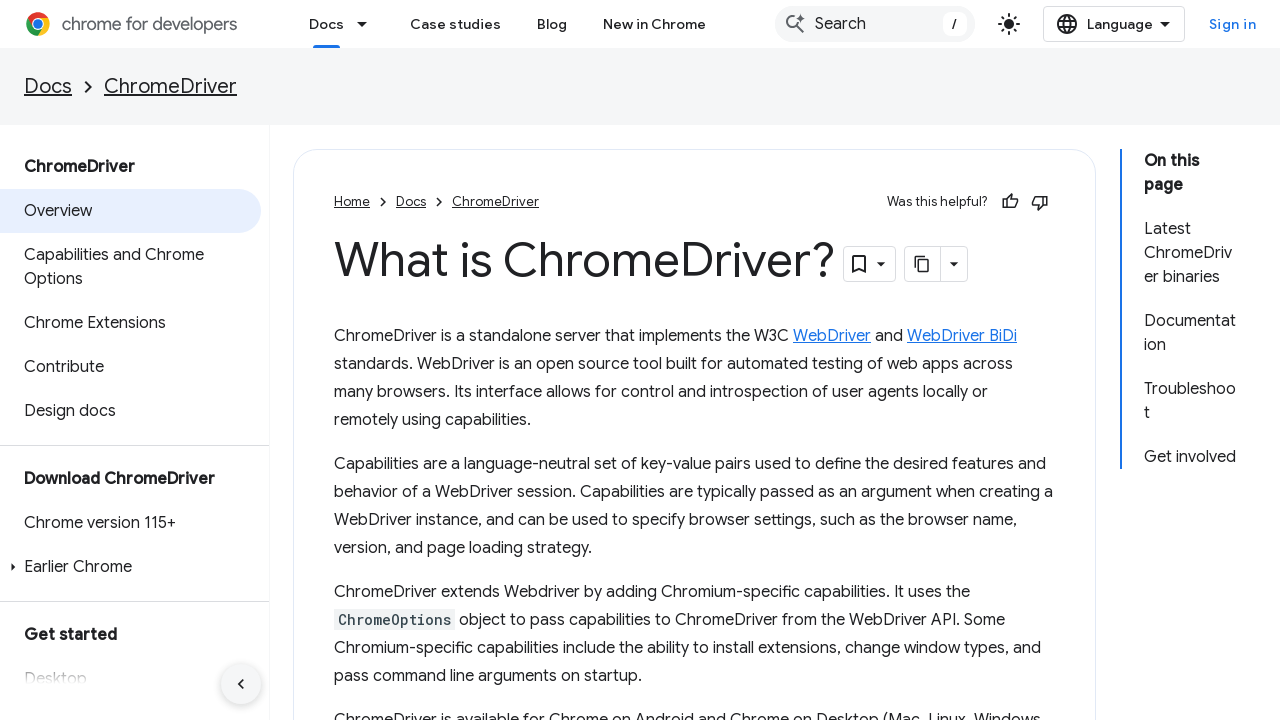

Navigated to ChromeDriver home page
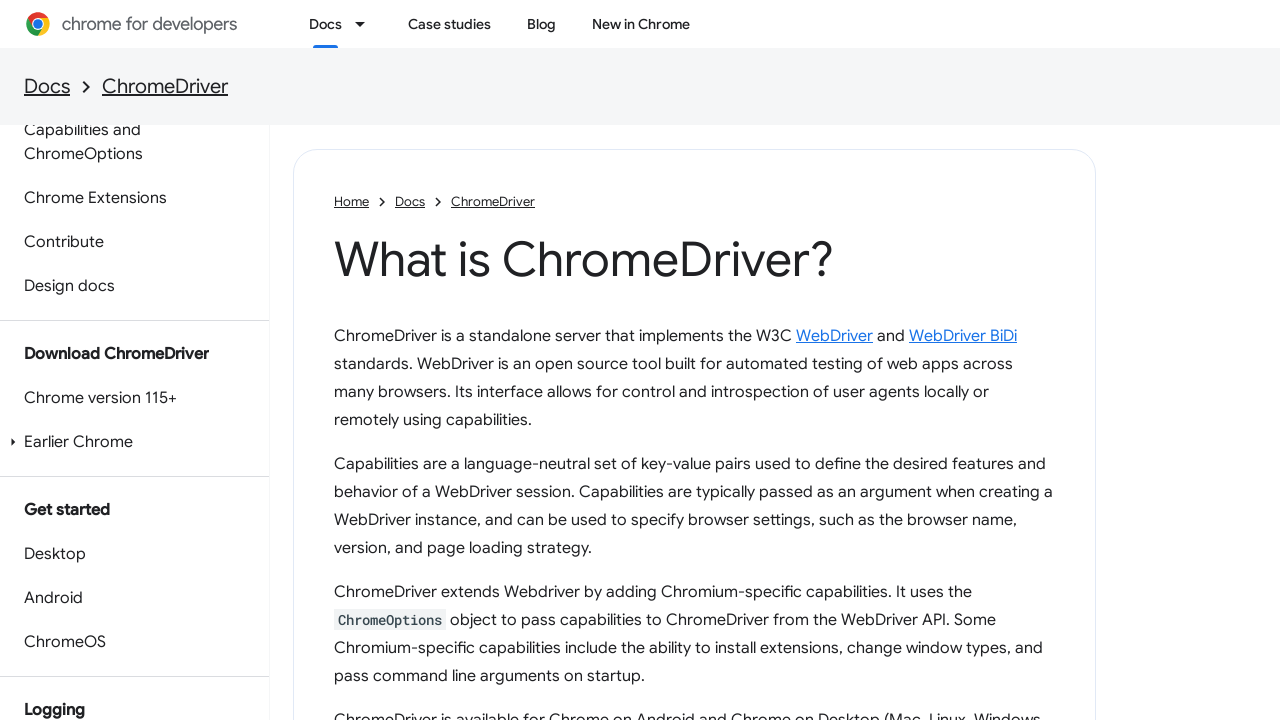

Home page title element is visible
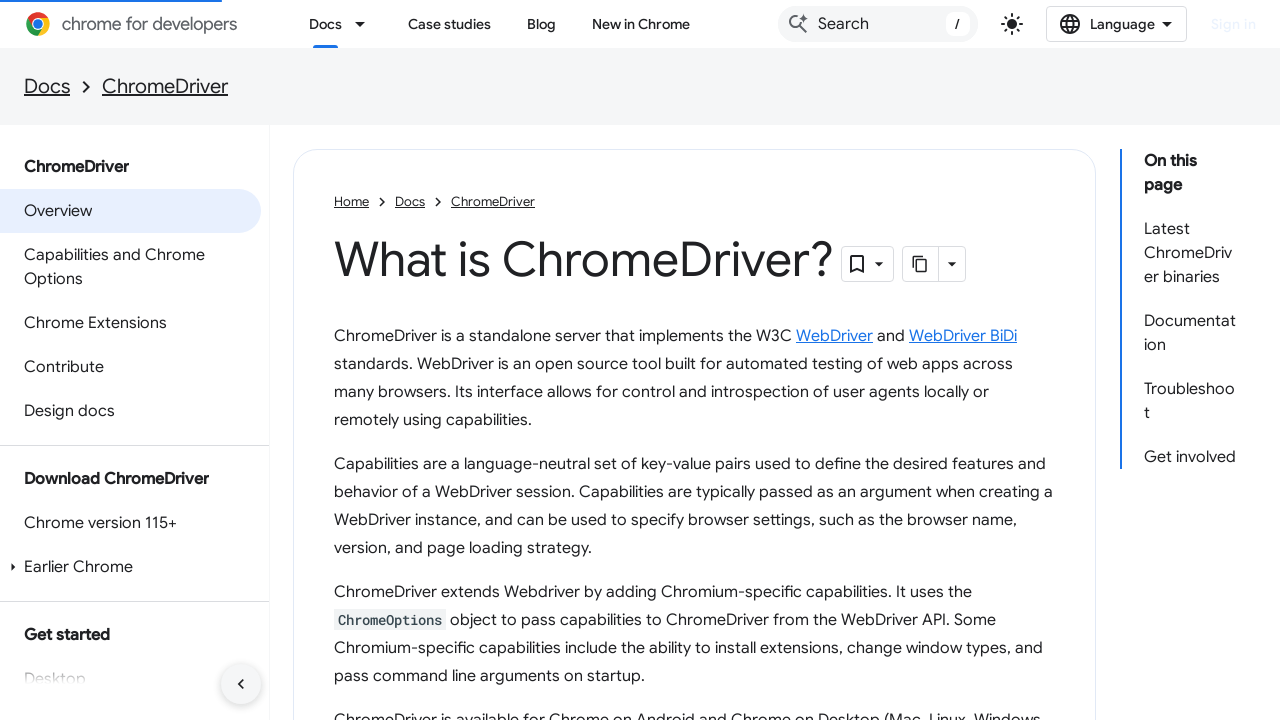

Located the main heading element
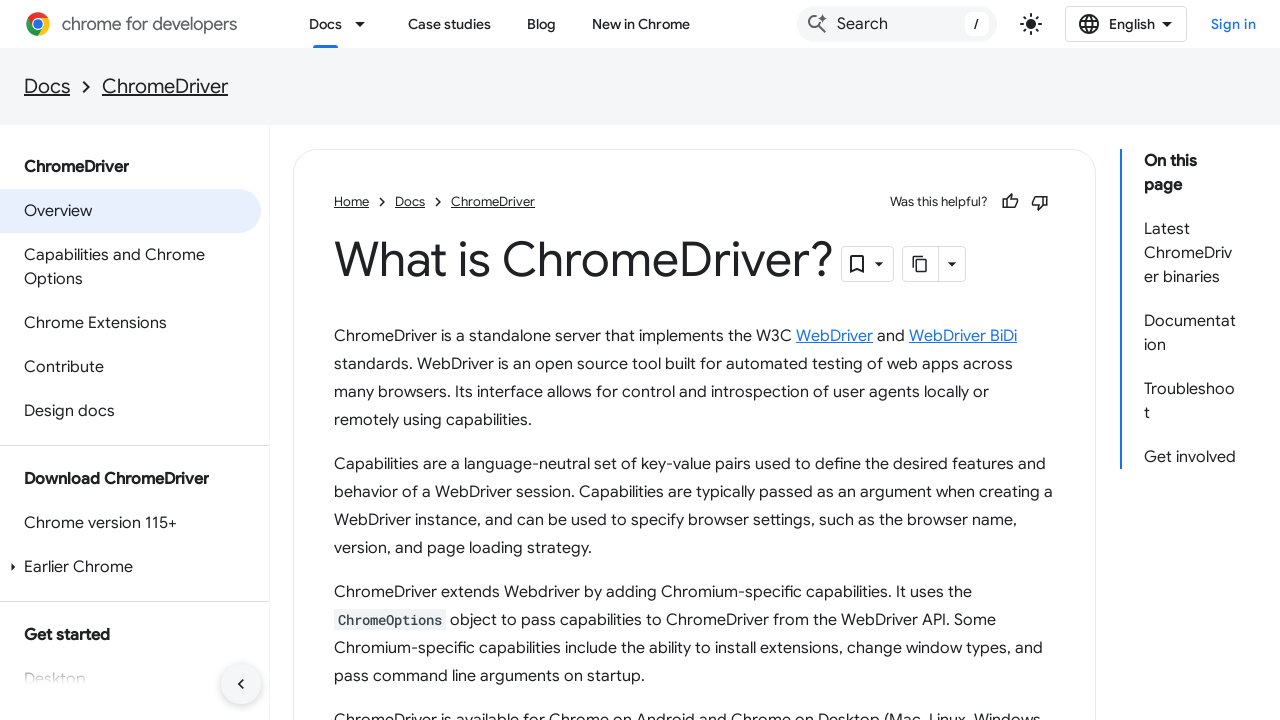

Verified that page title contains 'ChromeDriver'
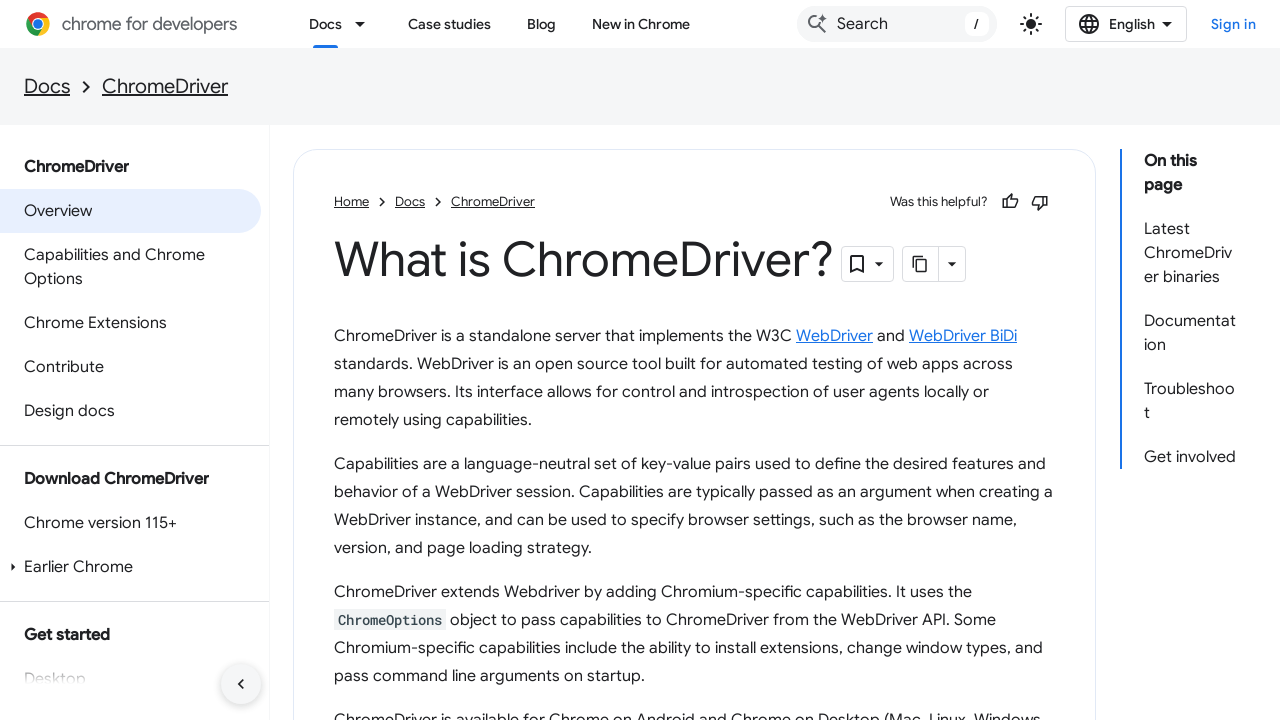

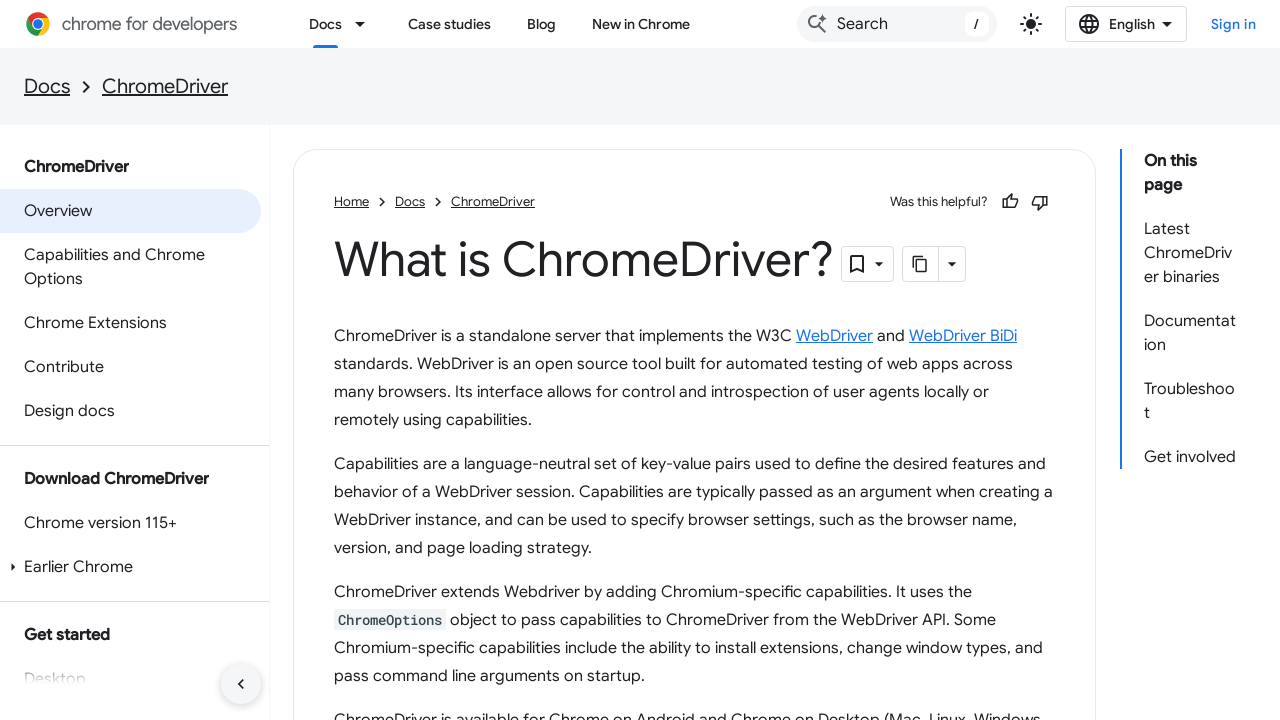